Tests JavaScript prompt dialog by clicking the third button, entering text in the prompt, accepting it, and verifying the entered text appears in the result

Starting URL: https://the-internet.herokuapp.com/javascript_alerts

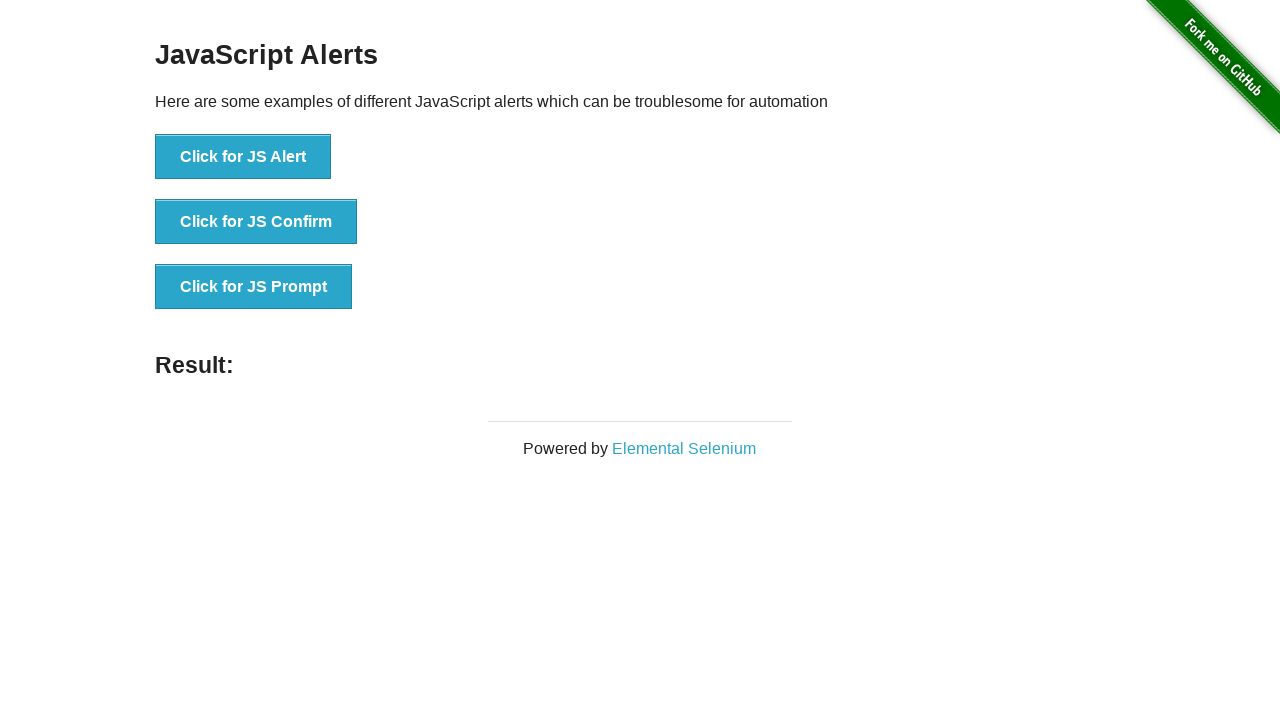

Set up dialog handler to accept prompt with 'John Smith'
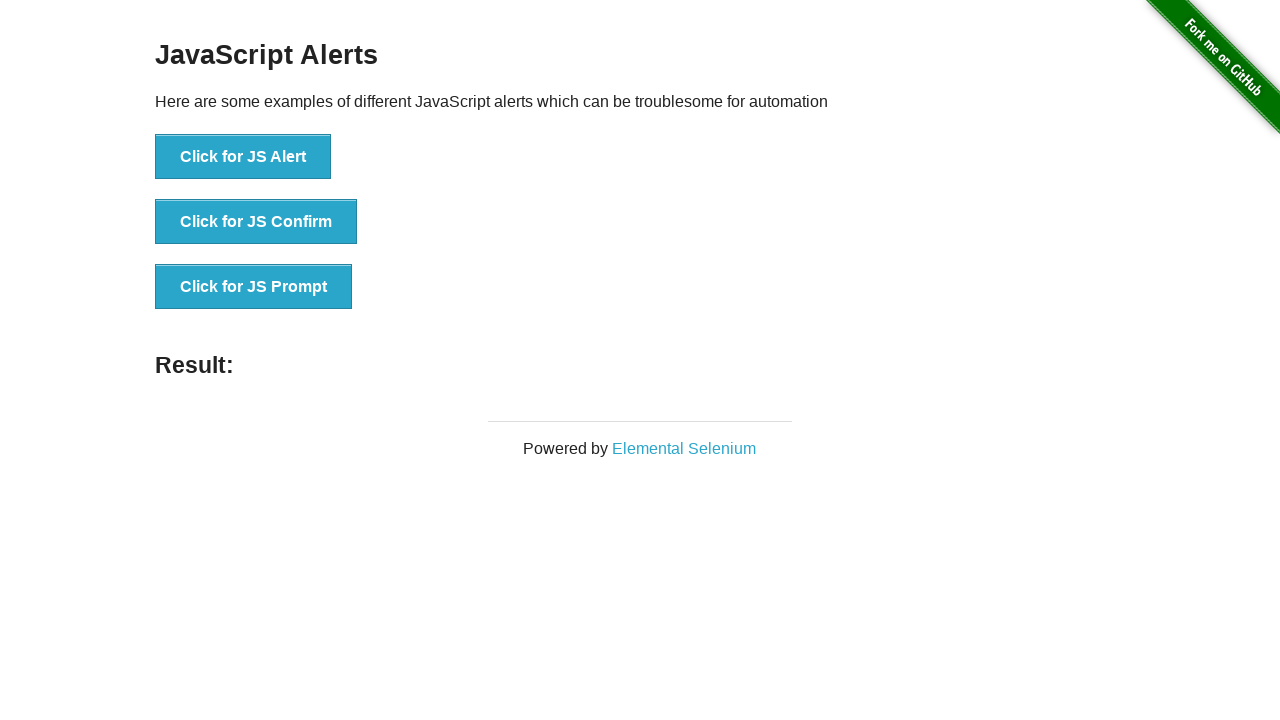

Clicked 'Click for JS Prompt' button to trigger JavaScript prompt dialog at (254, 287) on xpath=//button[text()='Click for JS Prompt']
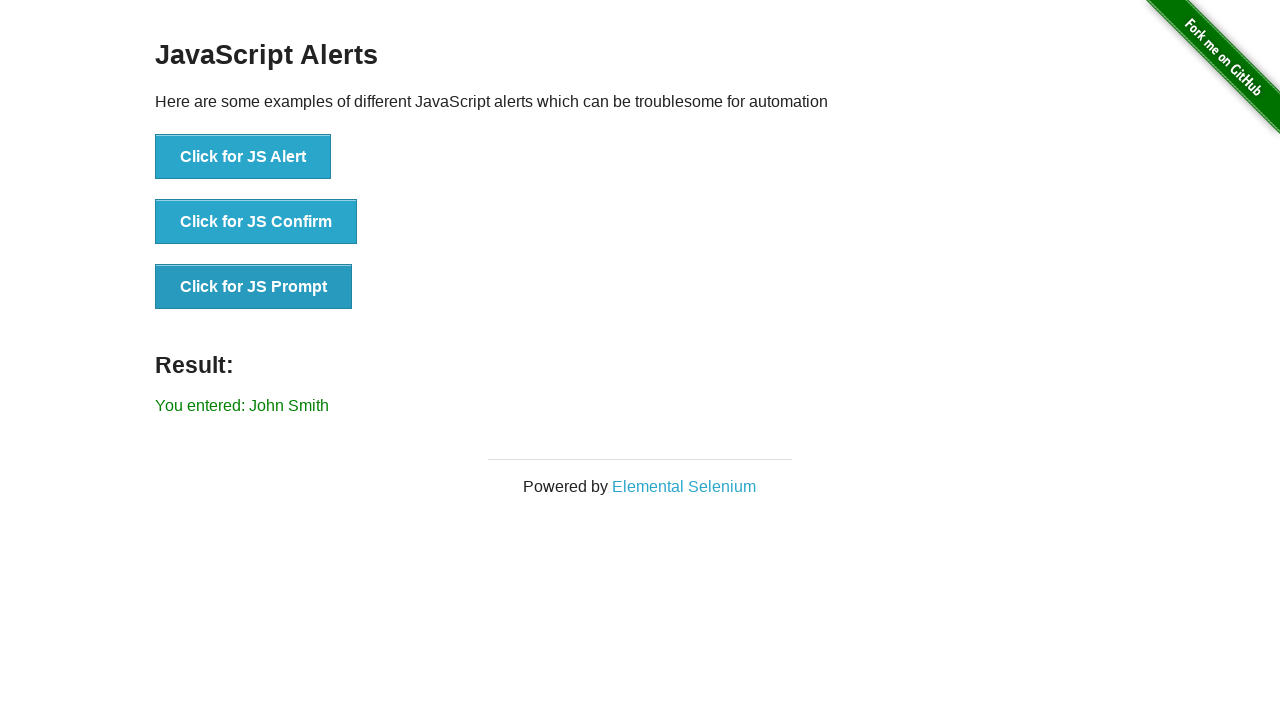

Located result element
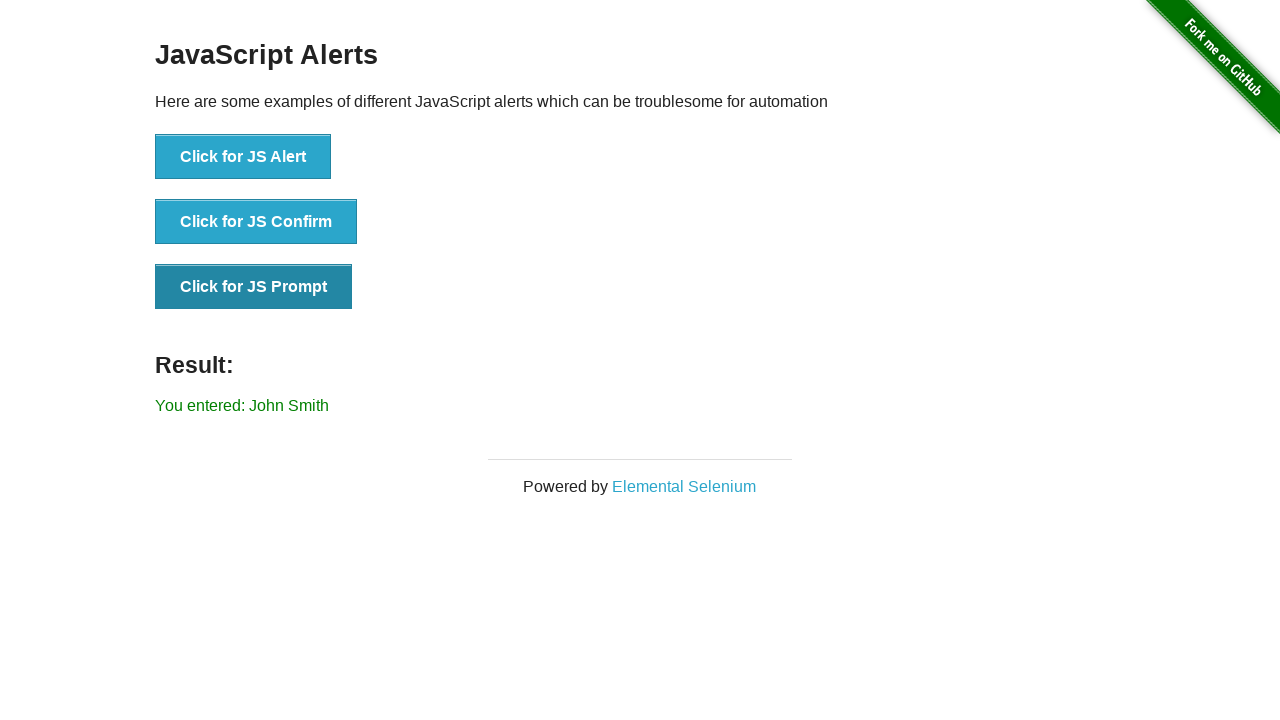

Waited for result element to appear
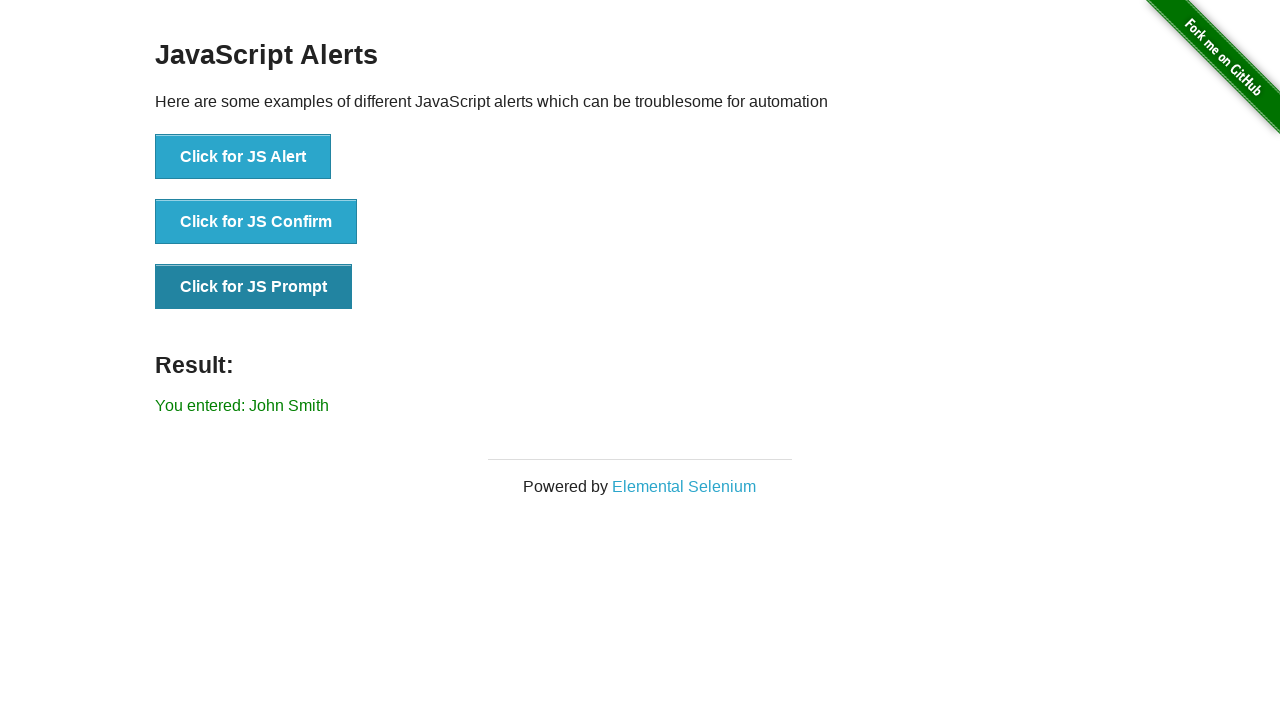

Verified 'John Smith' appears in the result text
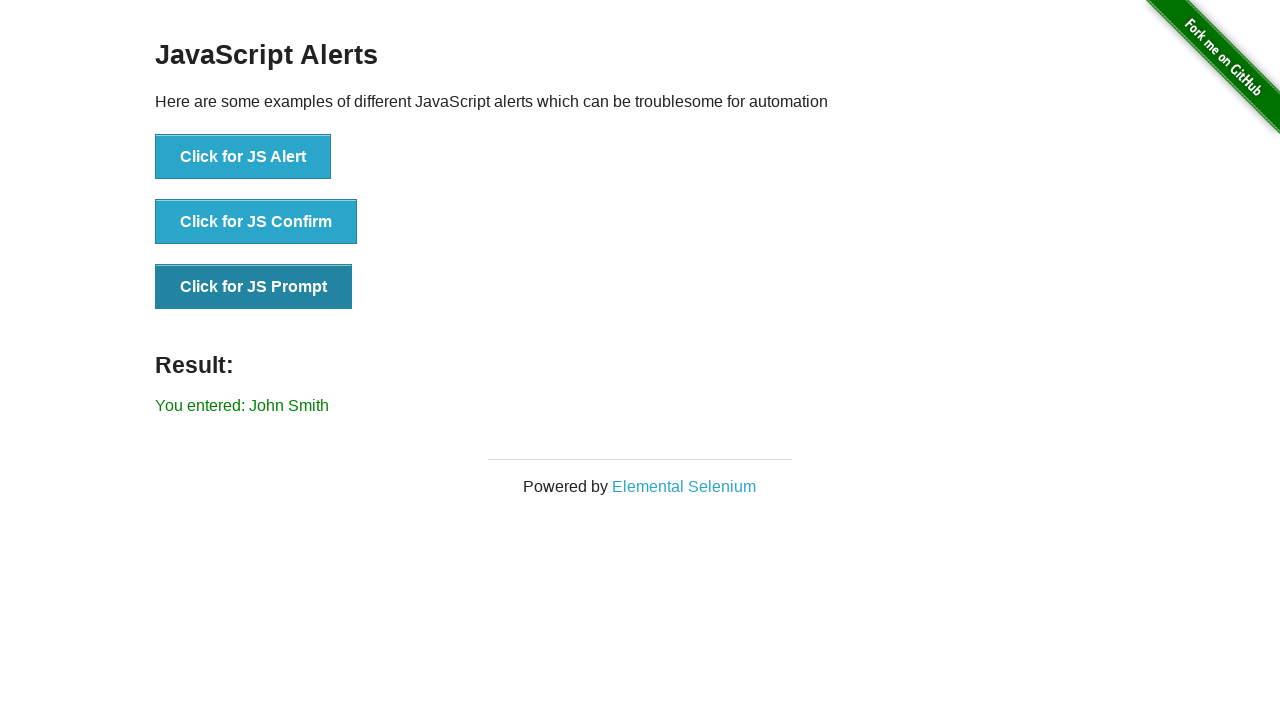

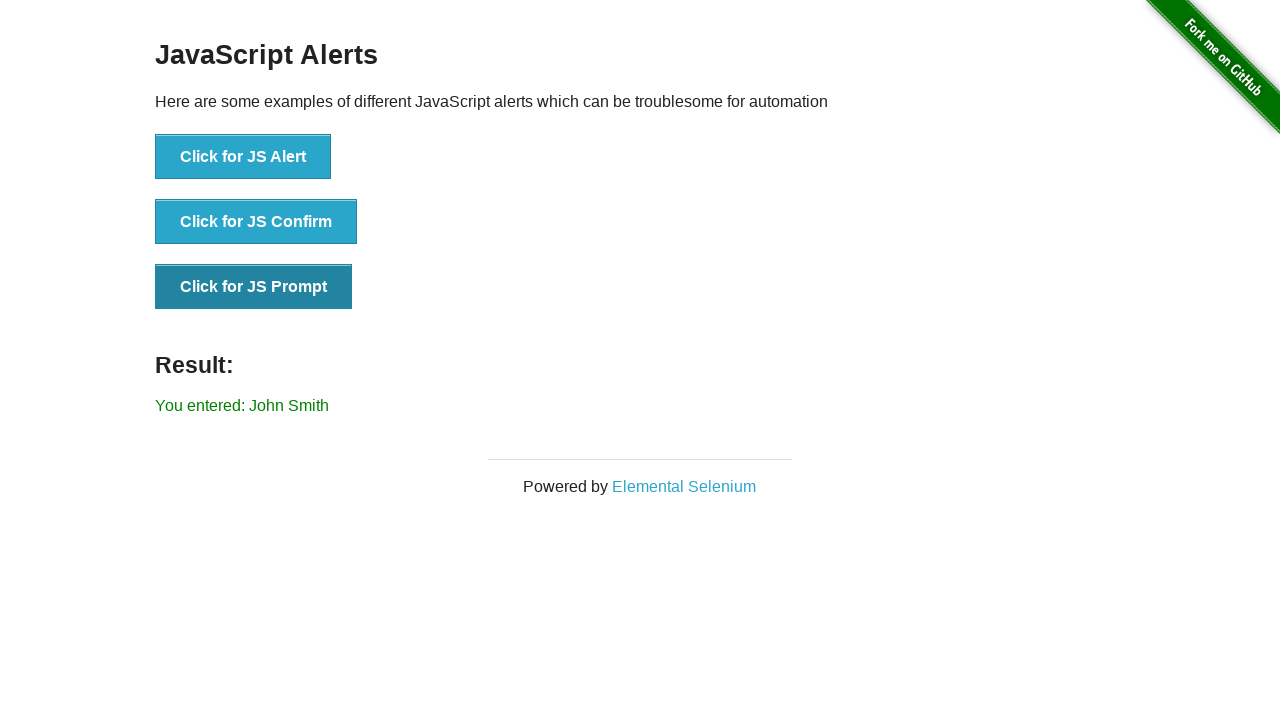